Navigates to YouTube trending page and retrieves the scroll height of the page using JavaScript execution

Starting URL: https://www.youtube.com/feed/trending

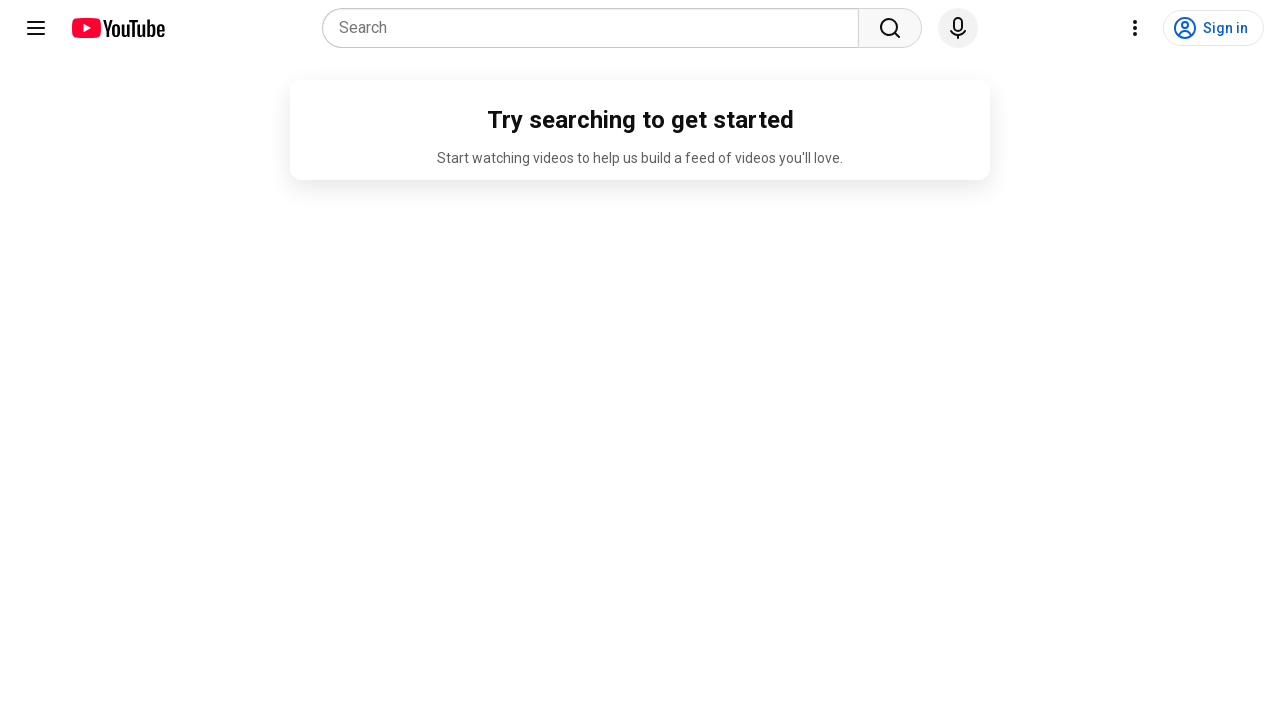

Navigated to YouTube trending page
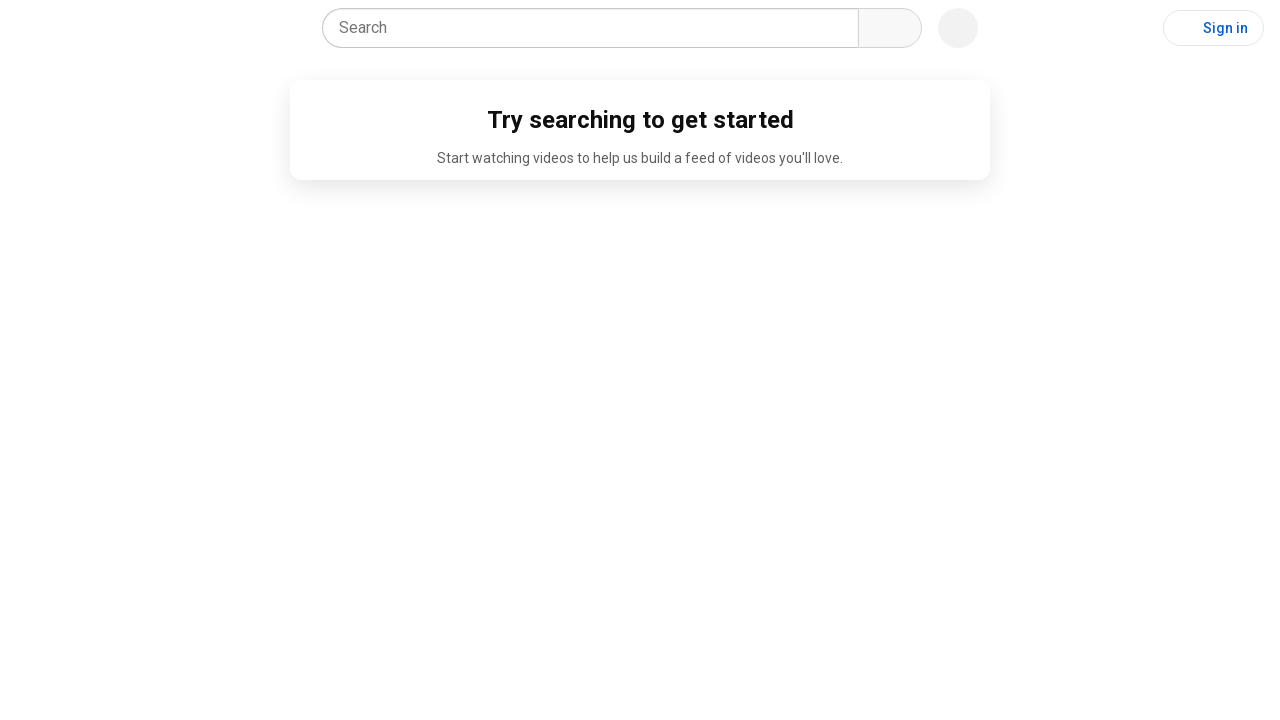

Retrieved page scroll height: 720px
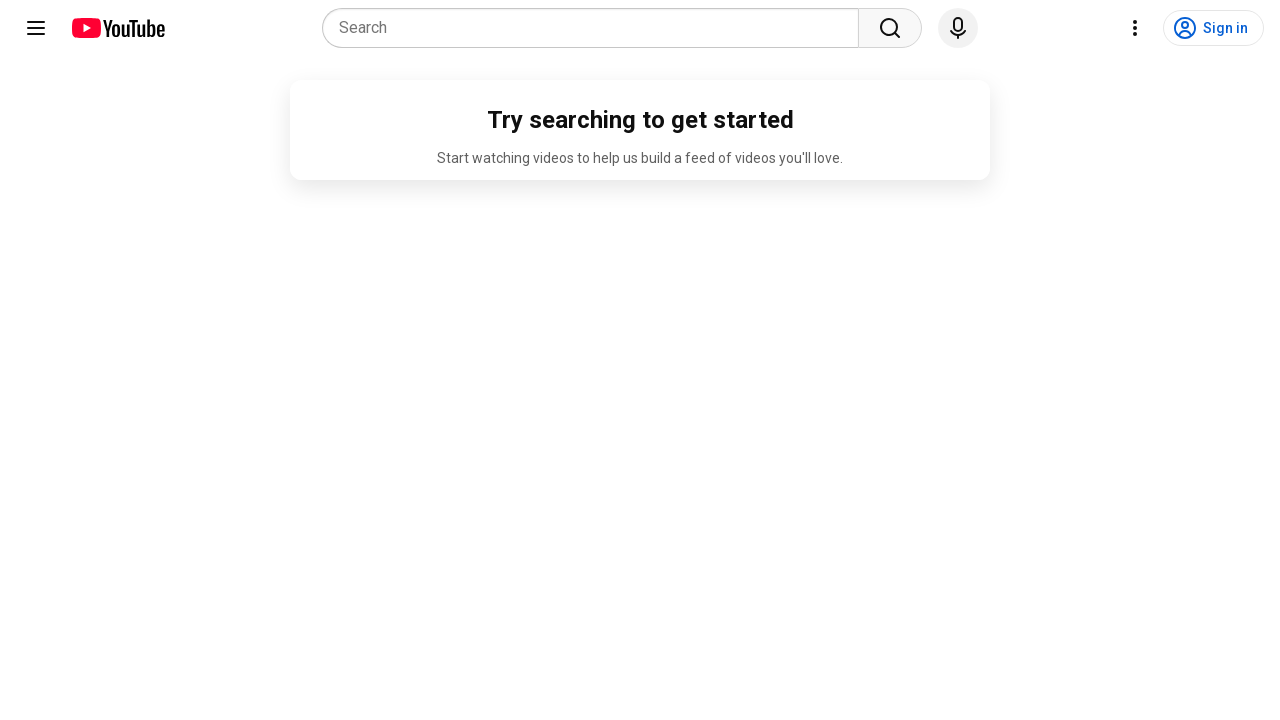

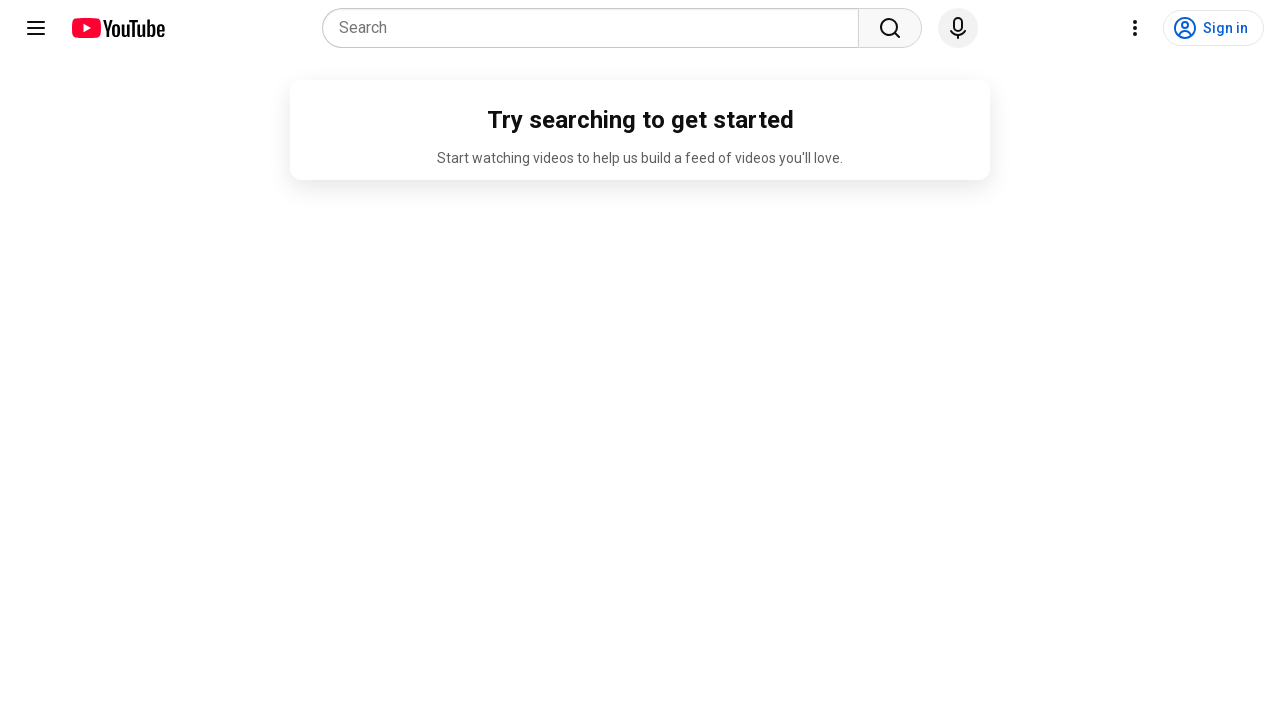